Tests the add/remove elements functionality by clicking the "Add Element" button twice to create two elements, then clicking one of the added elements to remove it, and verifying only one element remains.

Starting URL: http://the-internet.herokuapp.com/add_remove_elements/

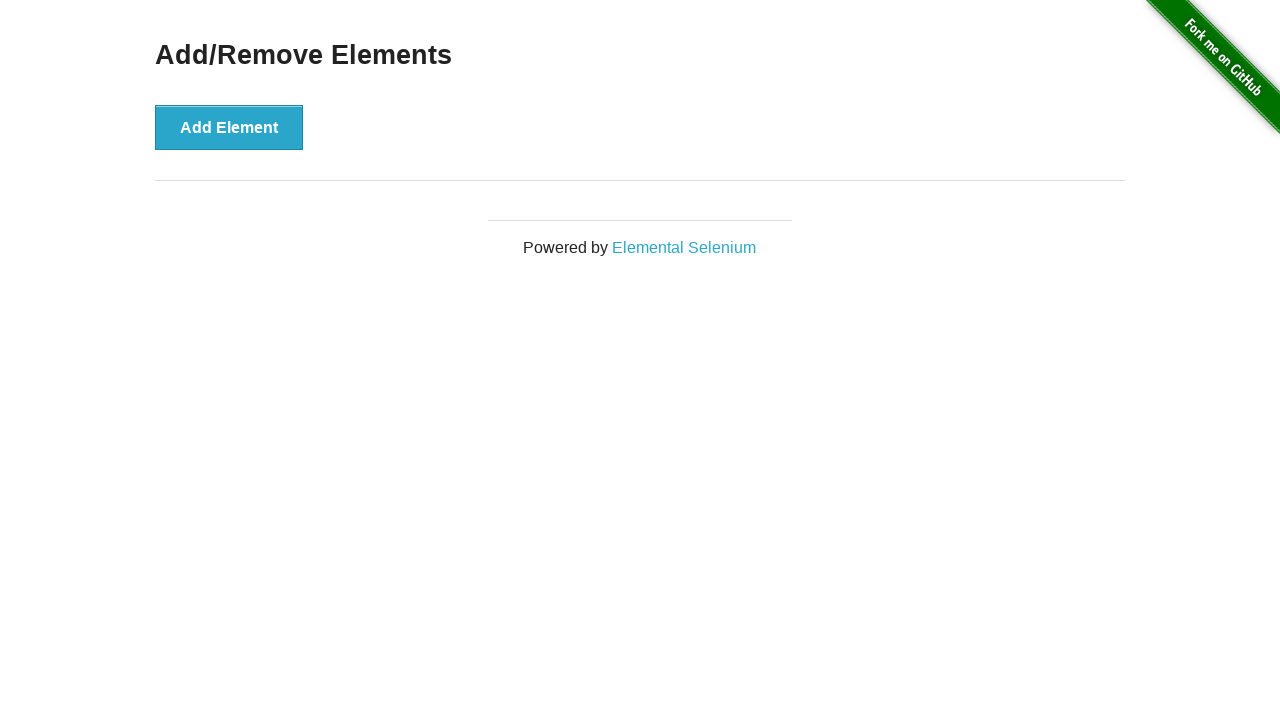

Clicked 'Add Element' button first time at (229, 127) on xpath=//button[text()='Add Element']
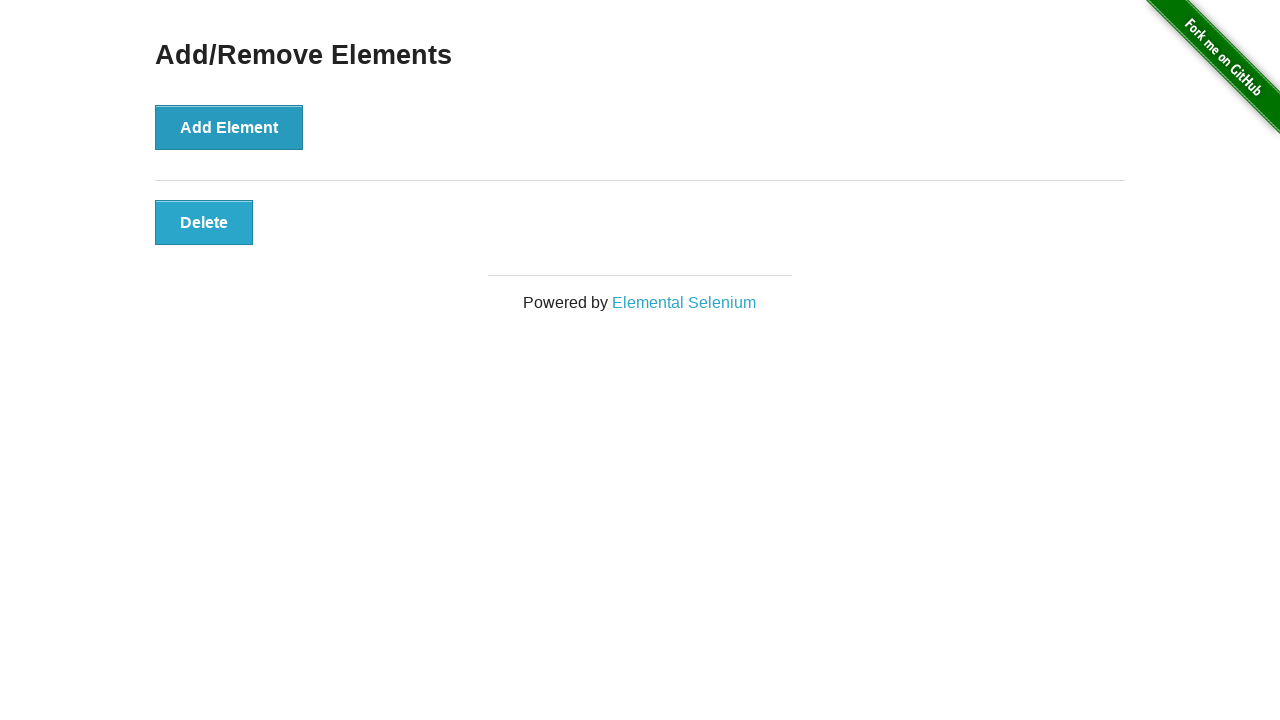

Clicked 'Add Element' button second time at (229, 127) on xpath=//button[text()='Add Element']
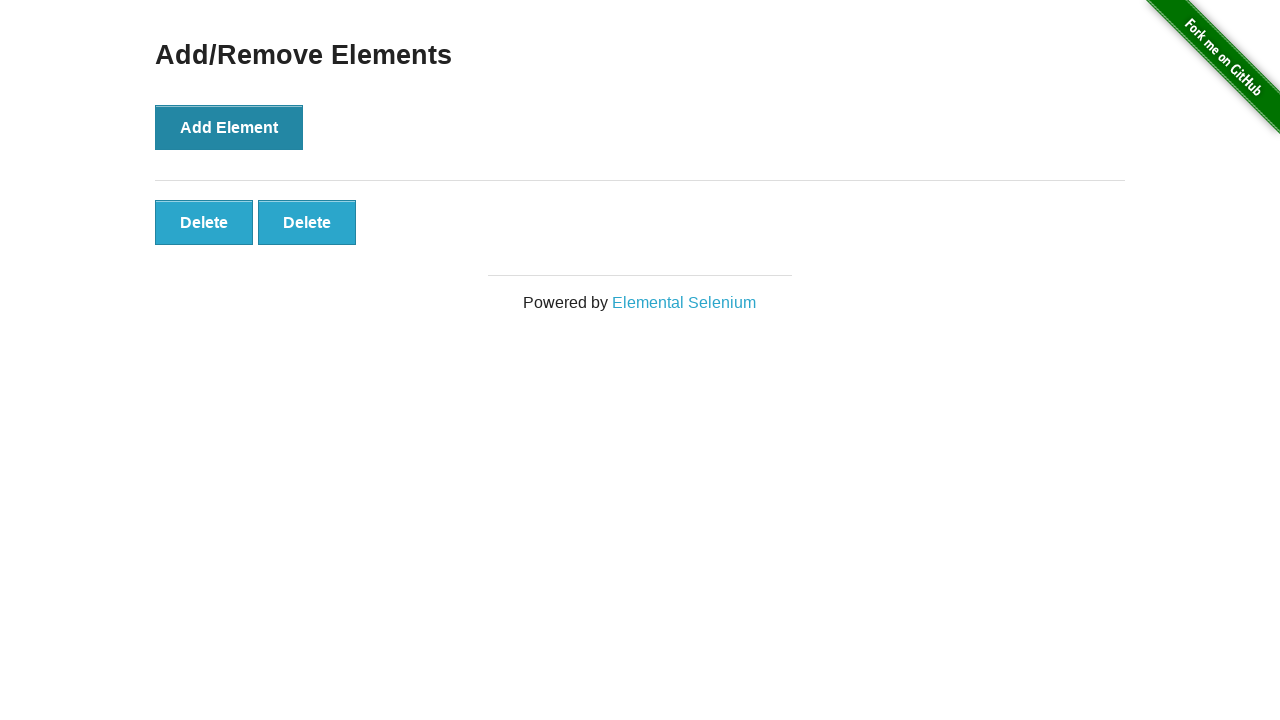

Clicked one of the added elements to remove it at (204, 222) on .added-manually
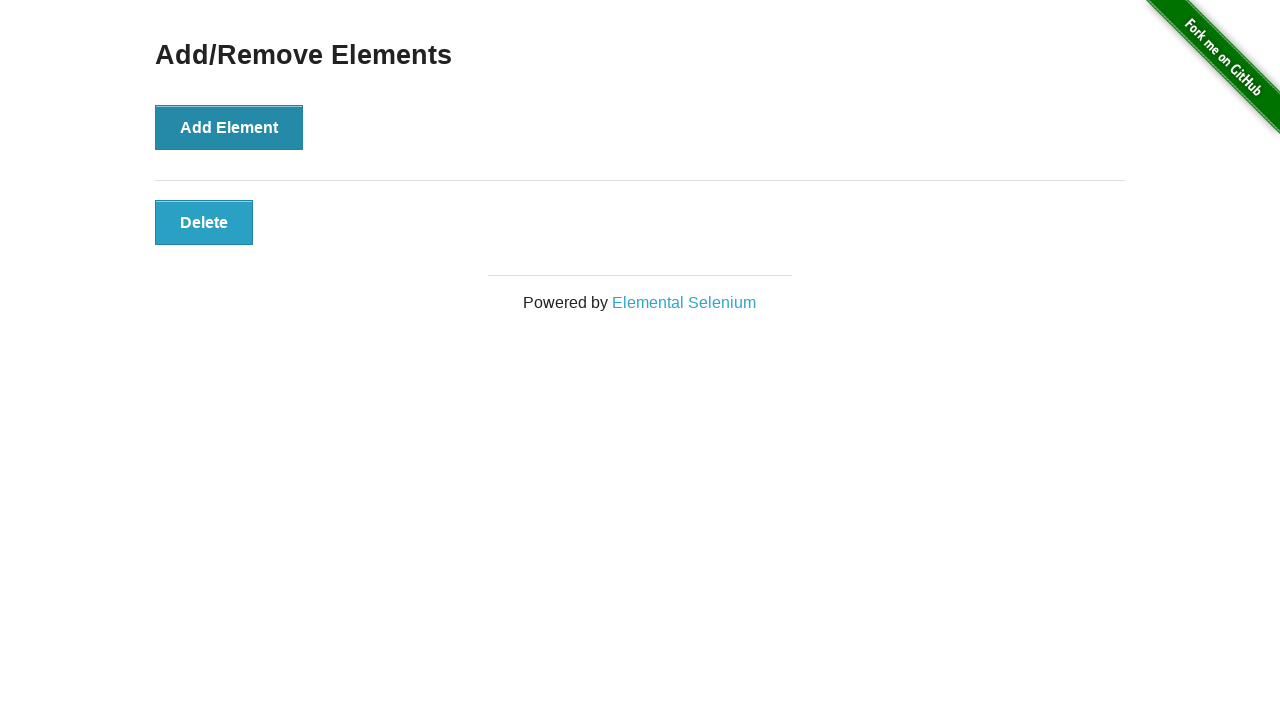

Verified only one element remains
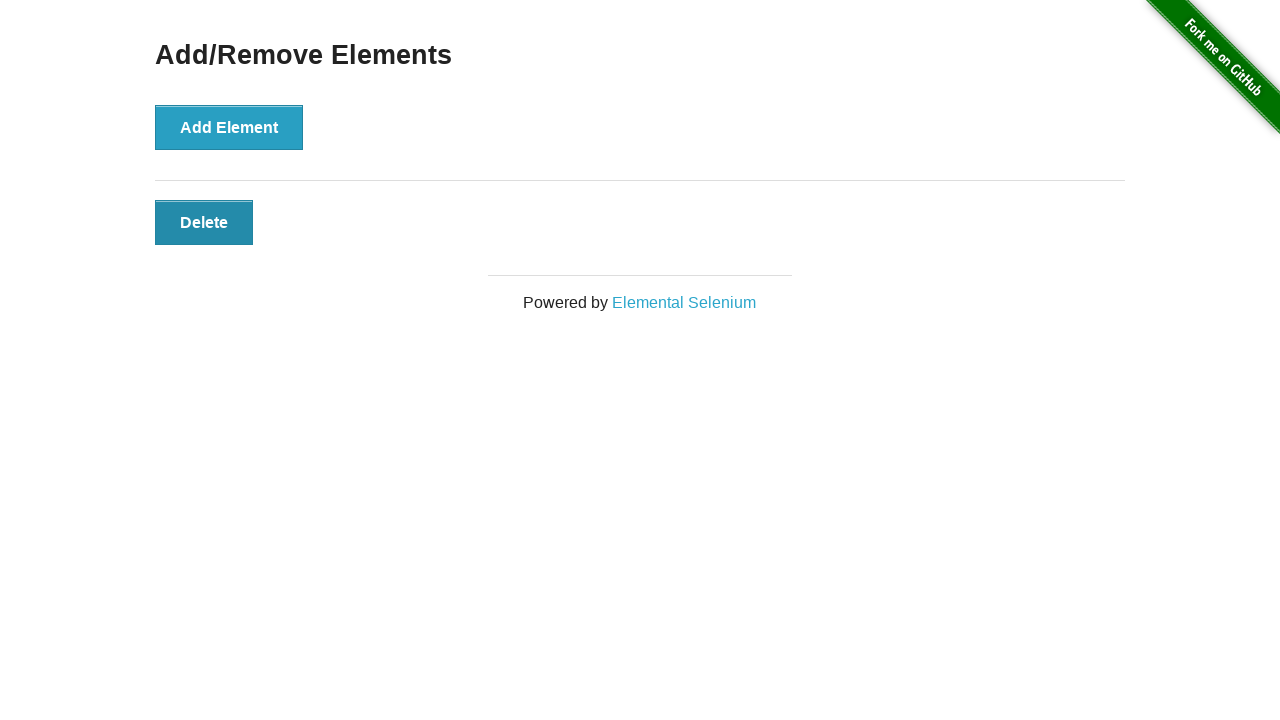

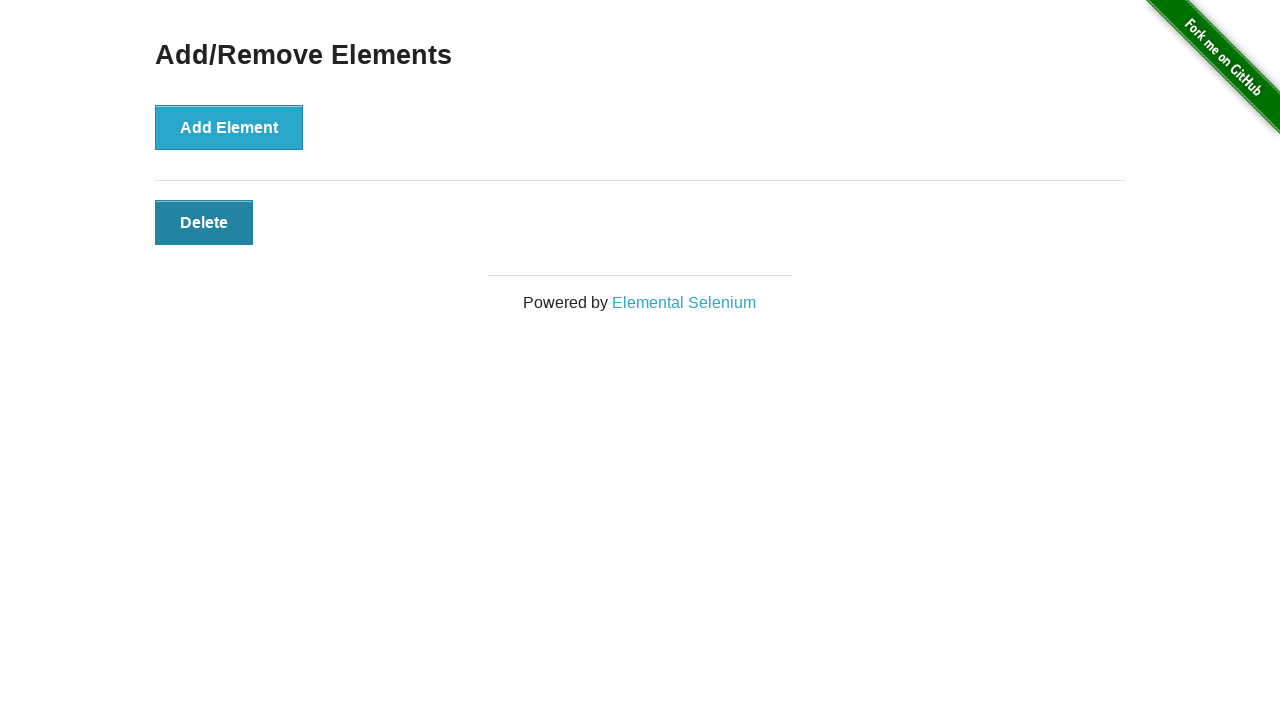